Tests jQuery UI menu navigation by clicking Enable menu, hovering over Downloads submenu, and navigating through menu options

Starting URL: http://the-internet.herokuapp.com/jqueryui/menu

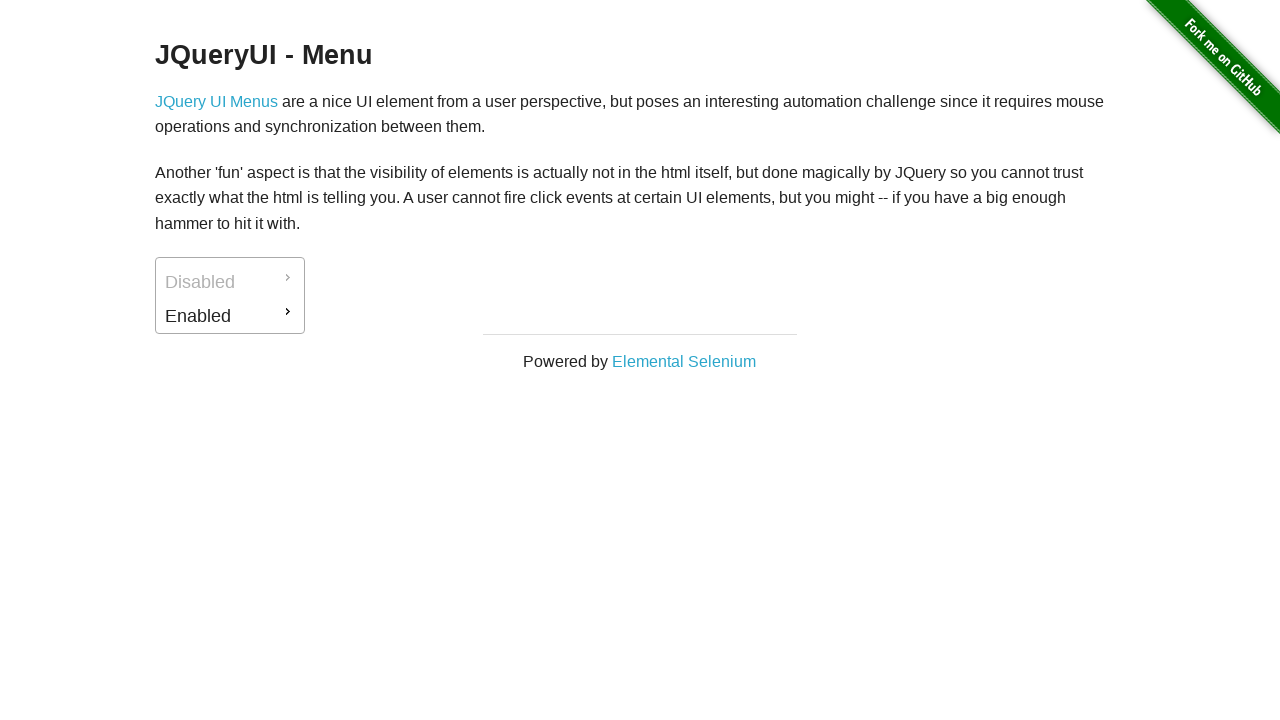

Clicked Enable menu item at (230, 316) on #ui-id-2
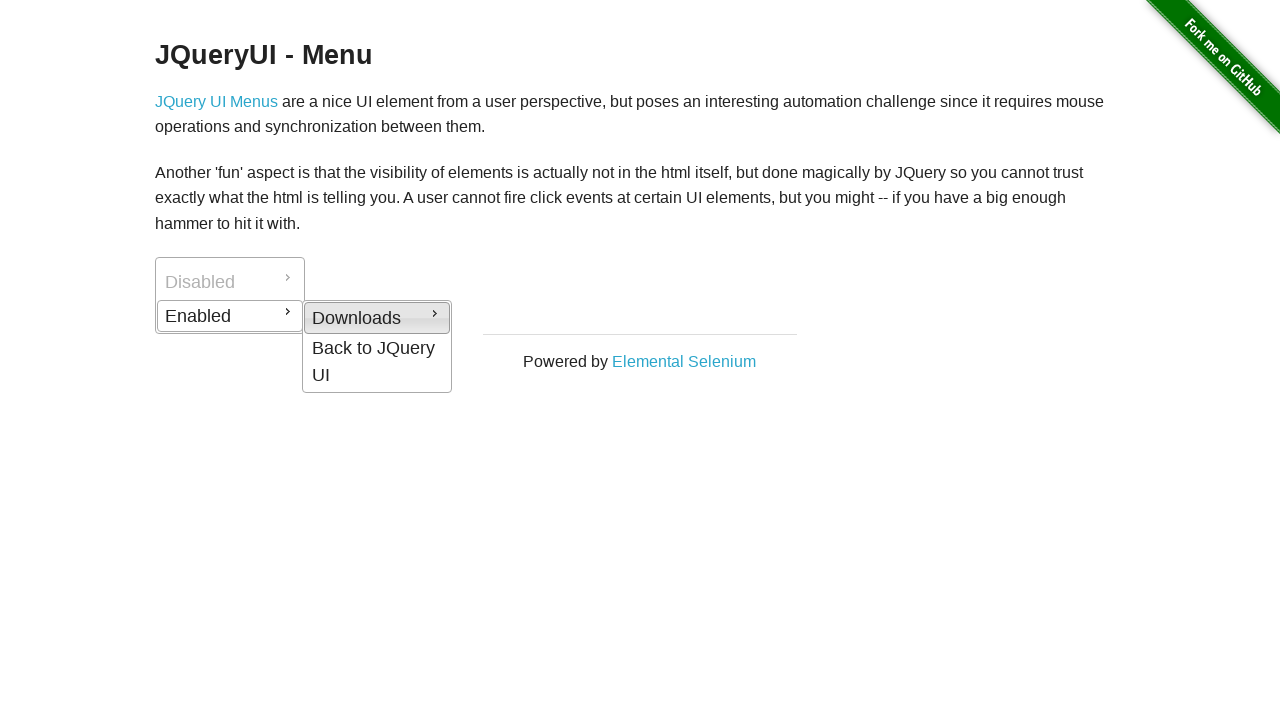

Hovered over Enable menu to trigger submenu at (230, 316) on #ui-id-2
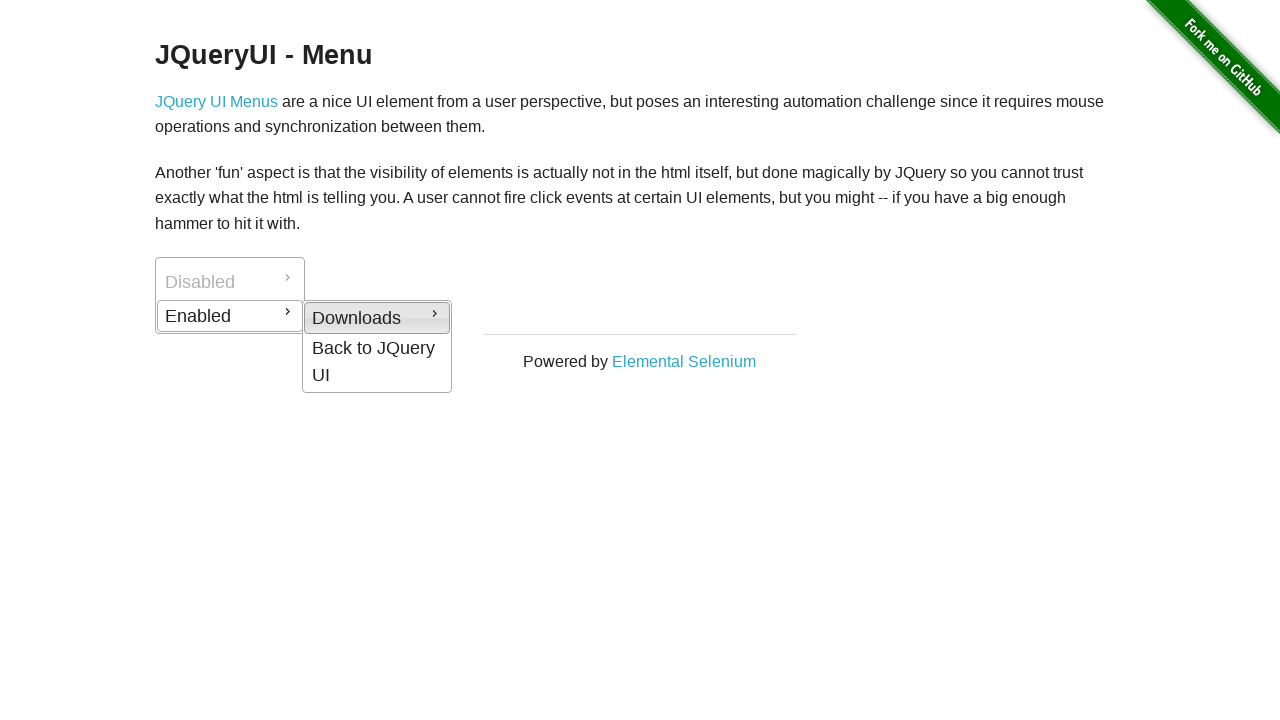

Downloads submenu appeared
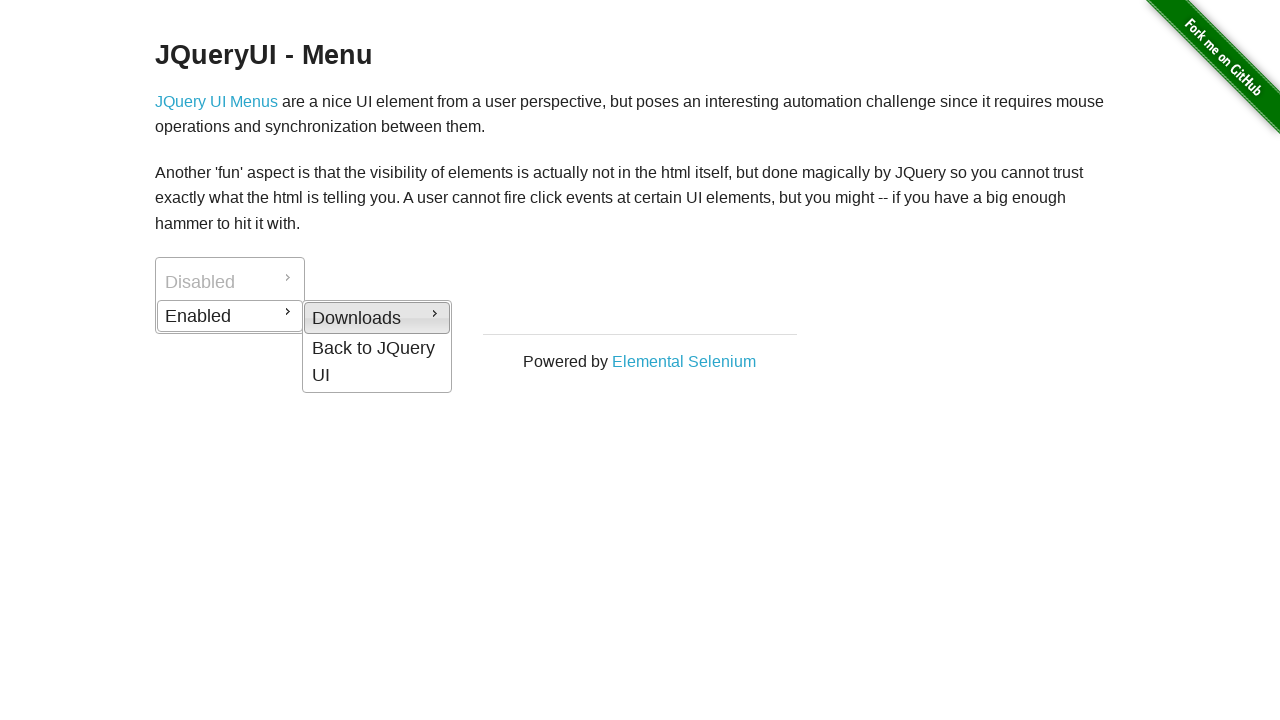

Clicked Downloads submenu option at (377, 318) on #ui-id-4
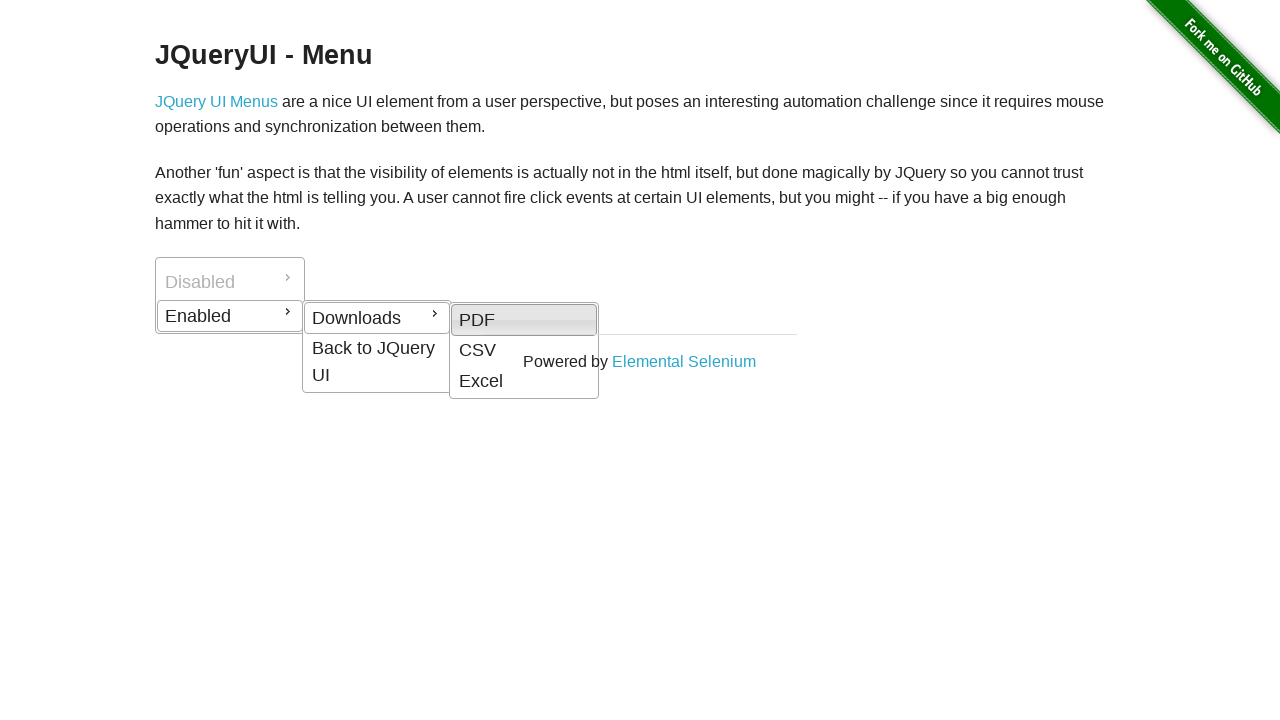

Hovered over Downloads menu item at (377, 318) on #ui-id-4
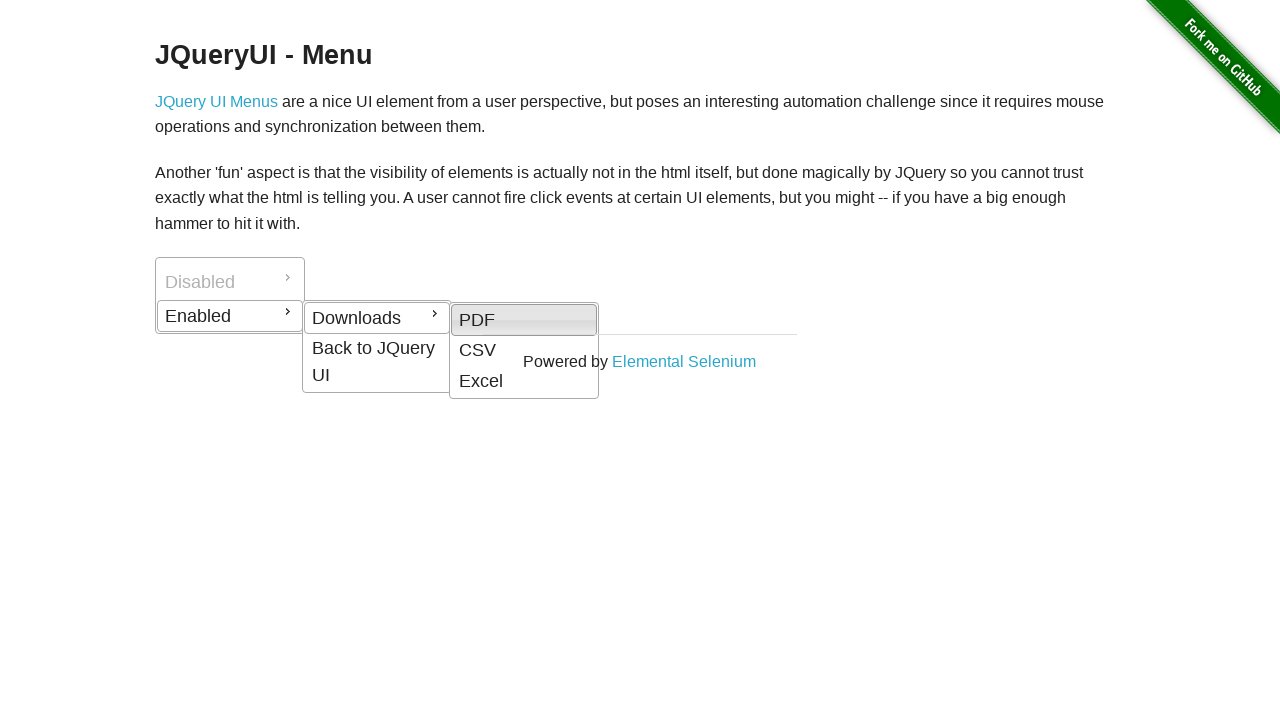

Clicked 'Back to JQuery UI' menu option at (377, 362) on #ui-id-5
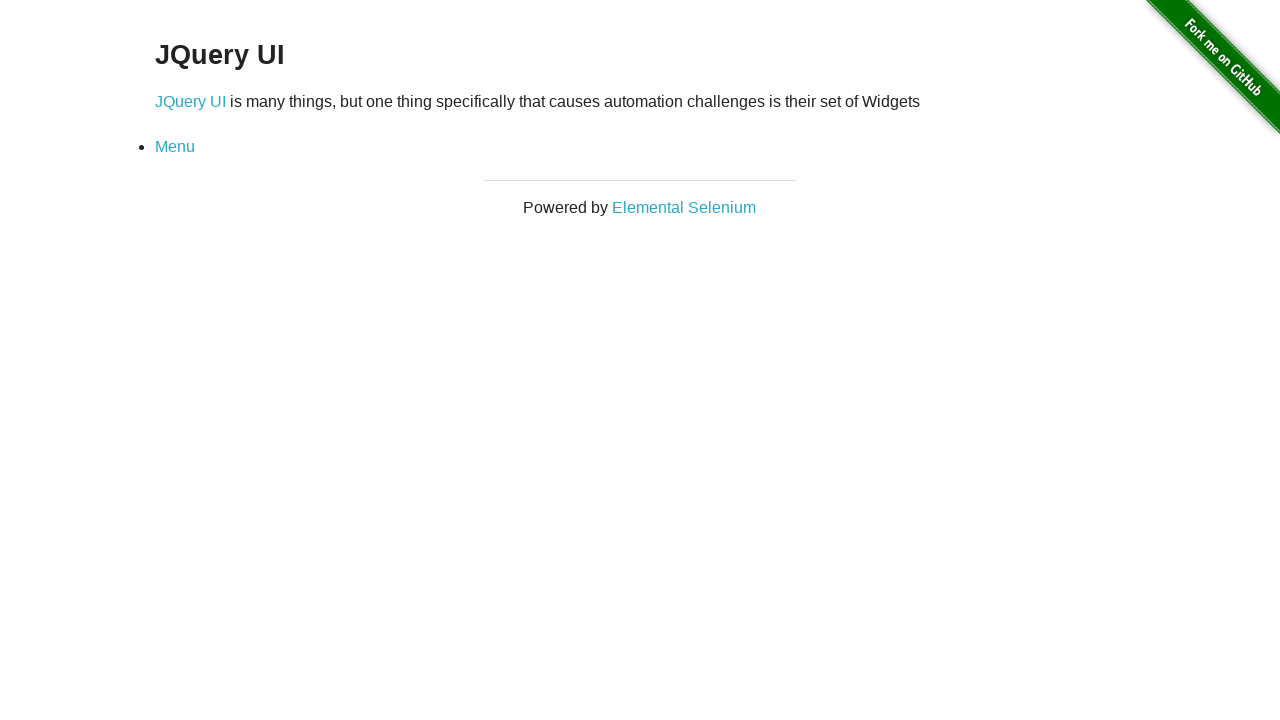

Clicked Menu link to return to main menu at (175, 147) on text=Menu
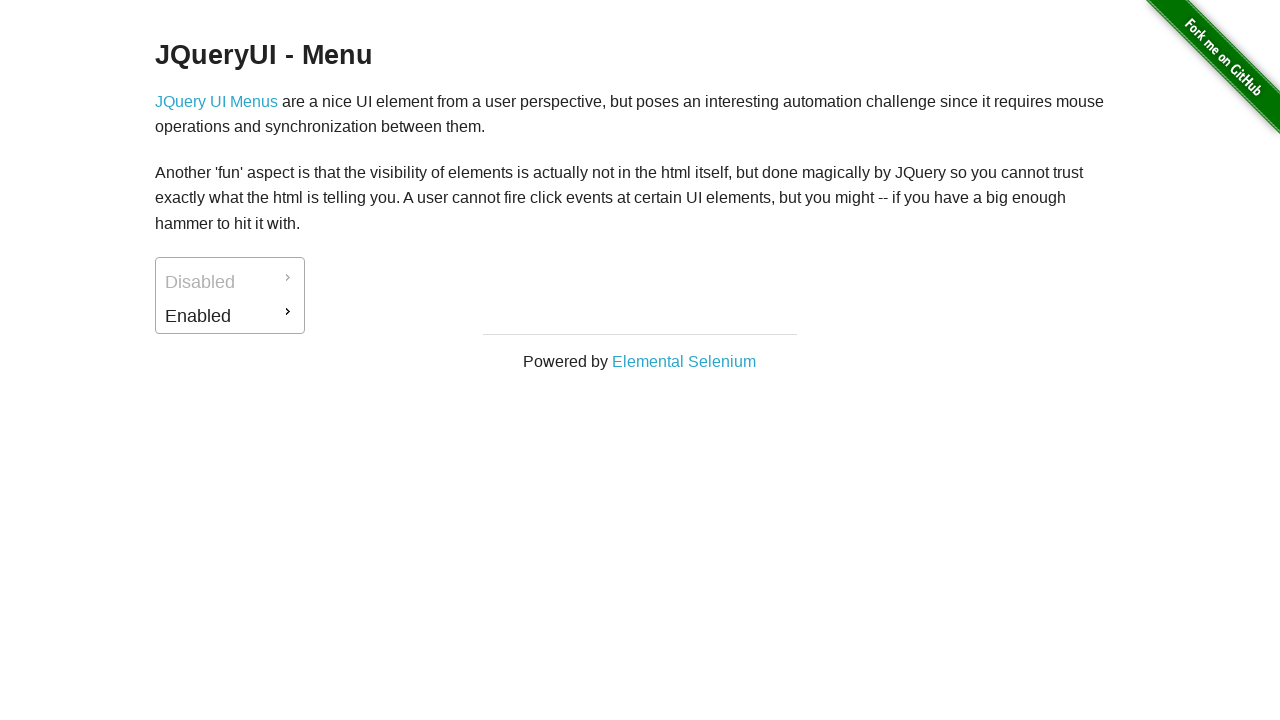

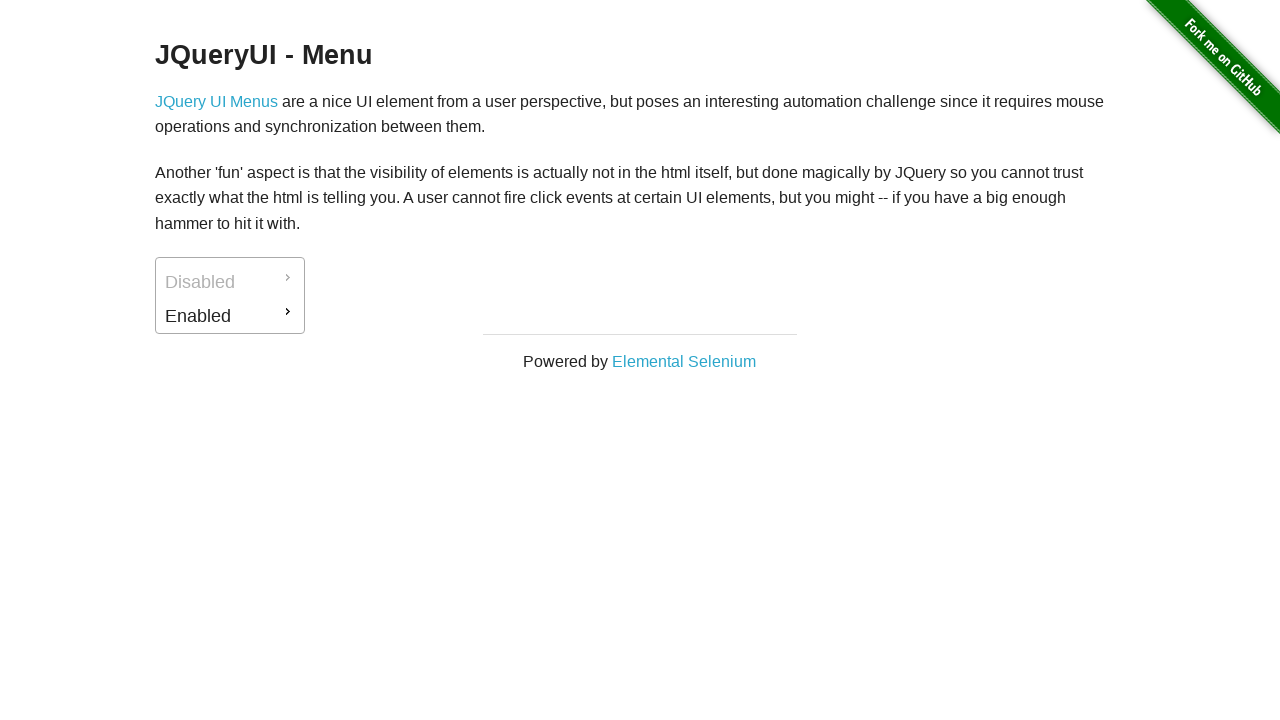